Tests an explicit wait scenario where the script waits for a price element to show "$100", then clicks a book button, calculates a mathematical answer based on a displayed value, and submits the solution.

Starting URL: http://suninjuly.github.io/explicit_wait2.html

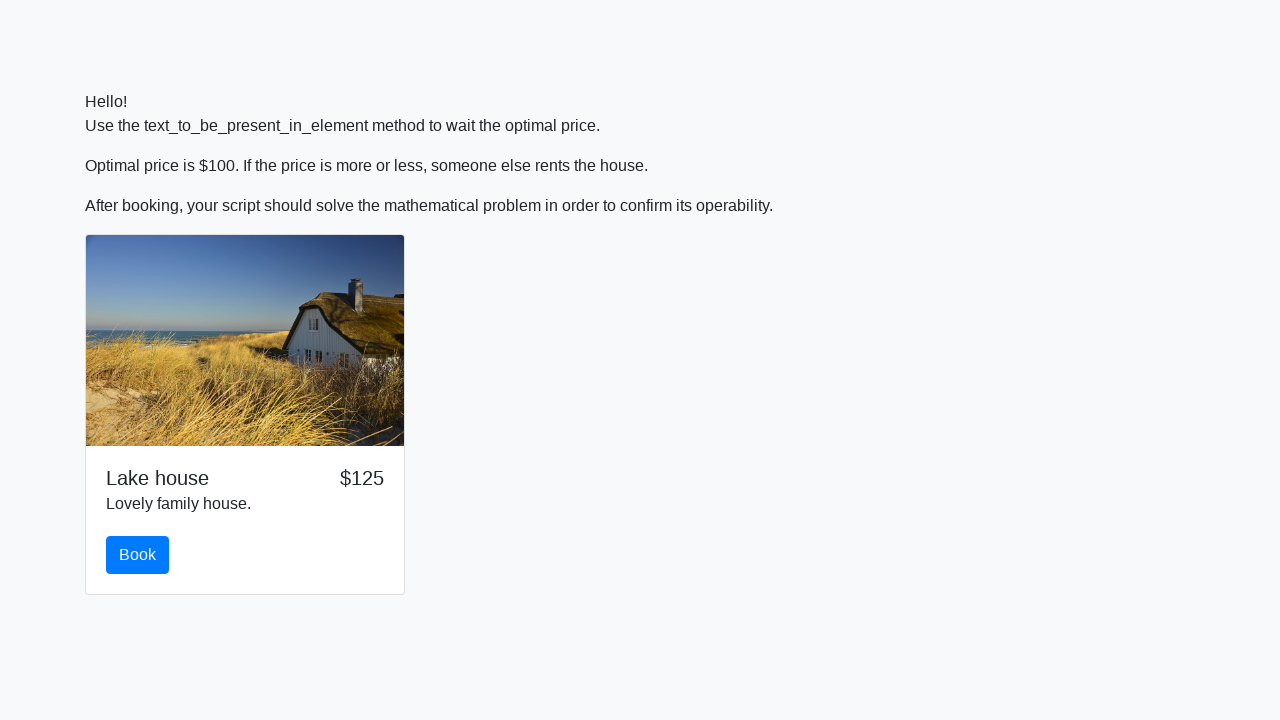

Waited for price element to display '$100'
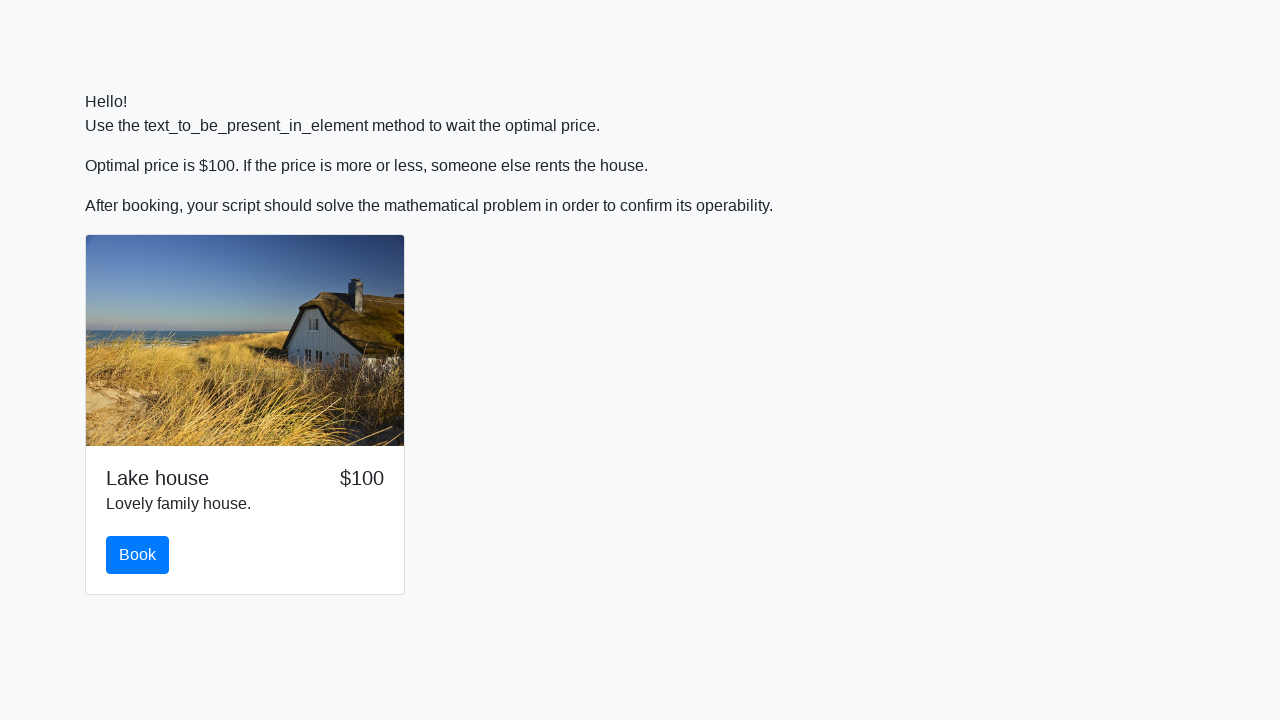

Clicked the book button at (138, 555) on #book
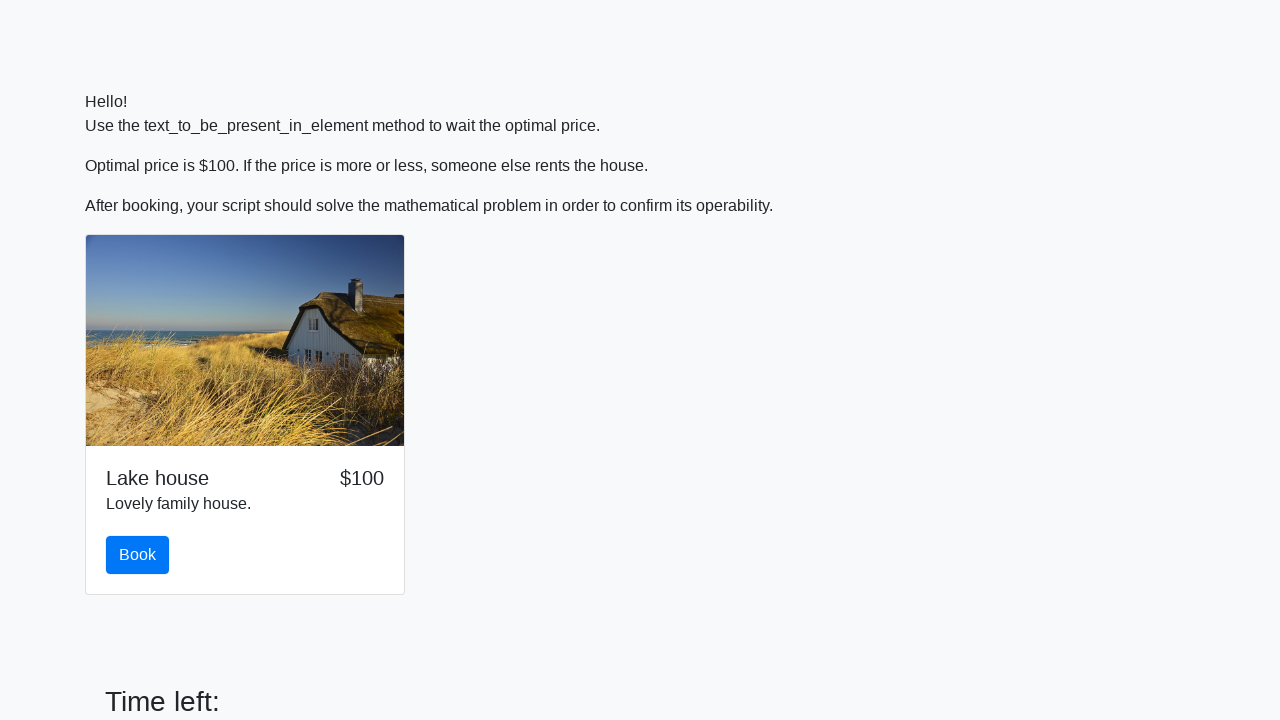

Retrieved input value for mathematical calculation
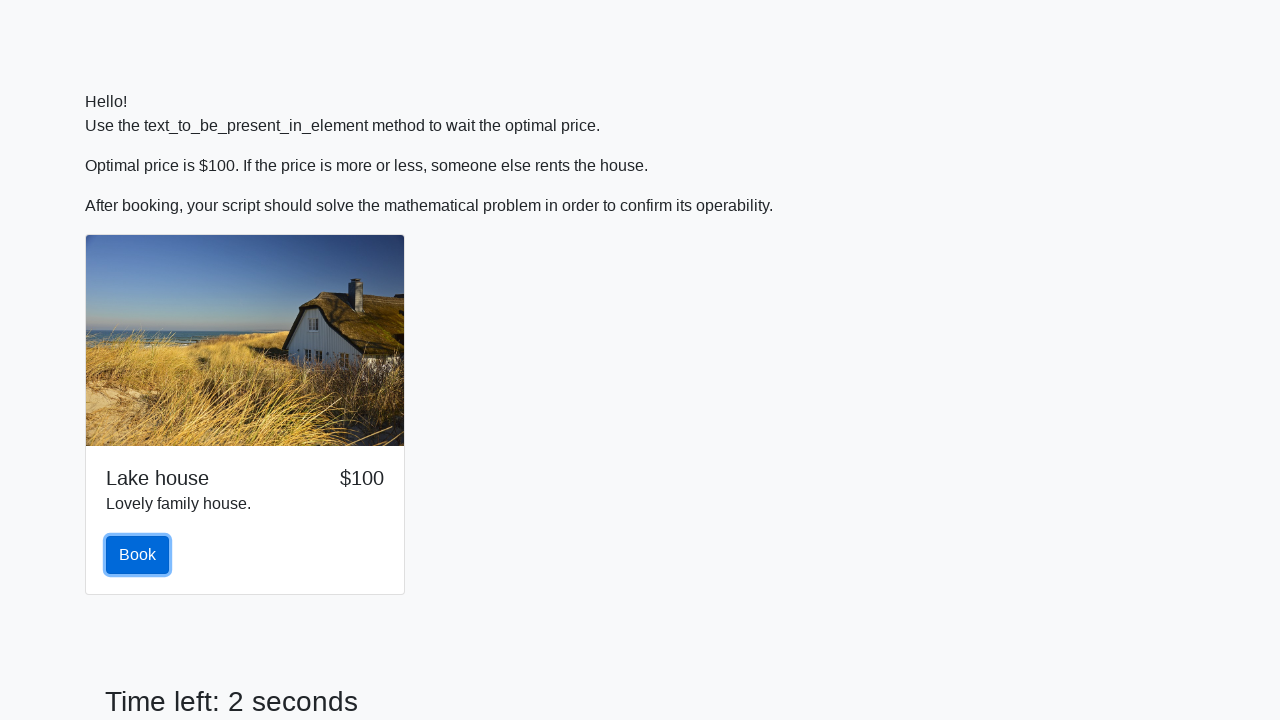

Filled answer field with calculated mathematical result on #answer
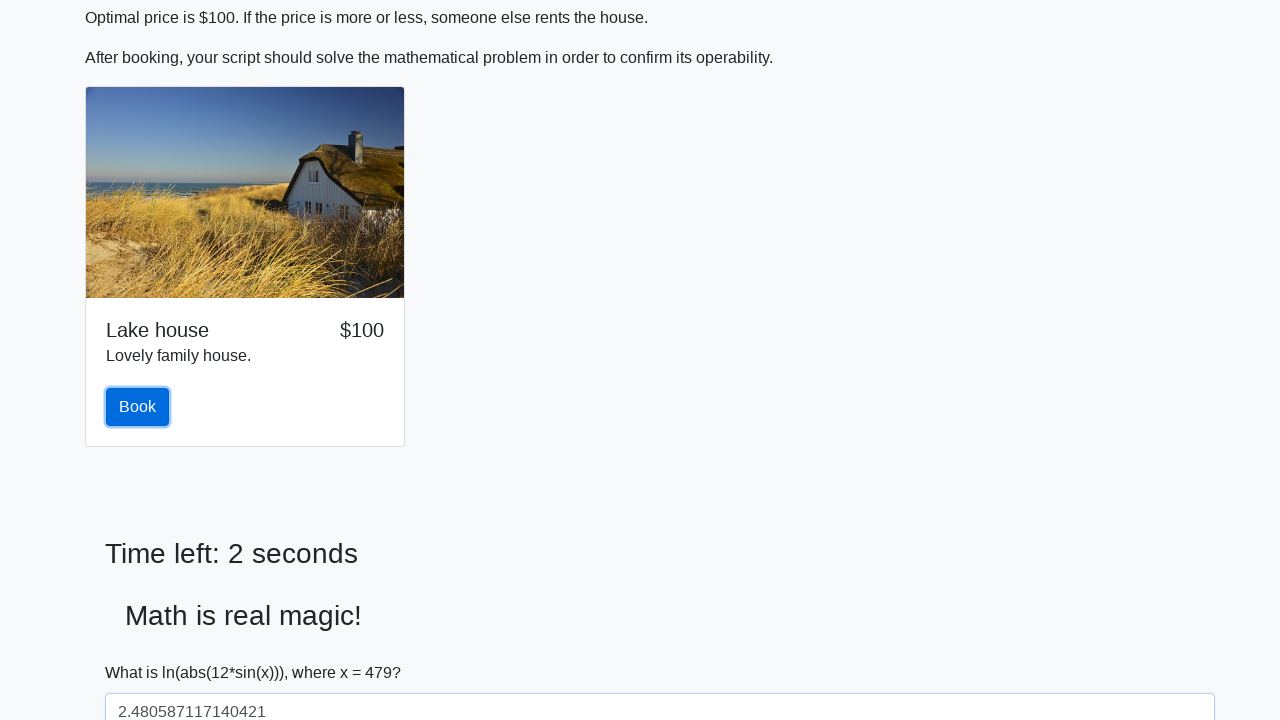

Clicked the solve button to submit solution at (143, 651) on #solve
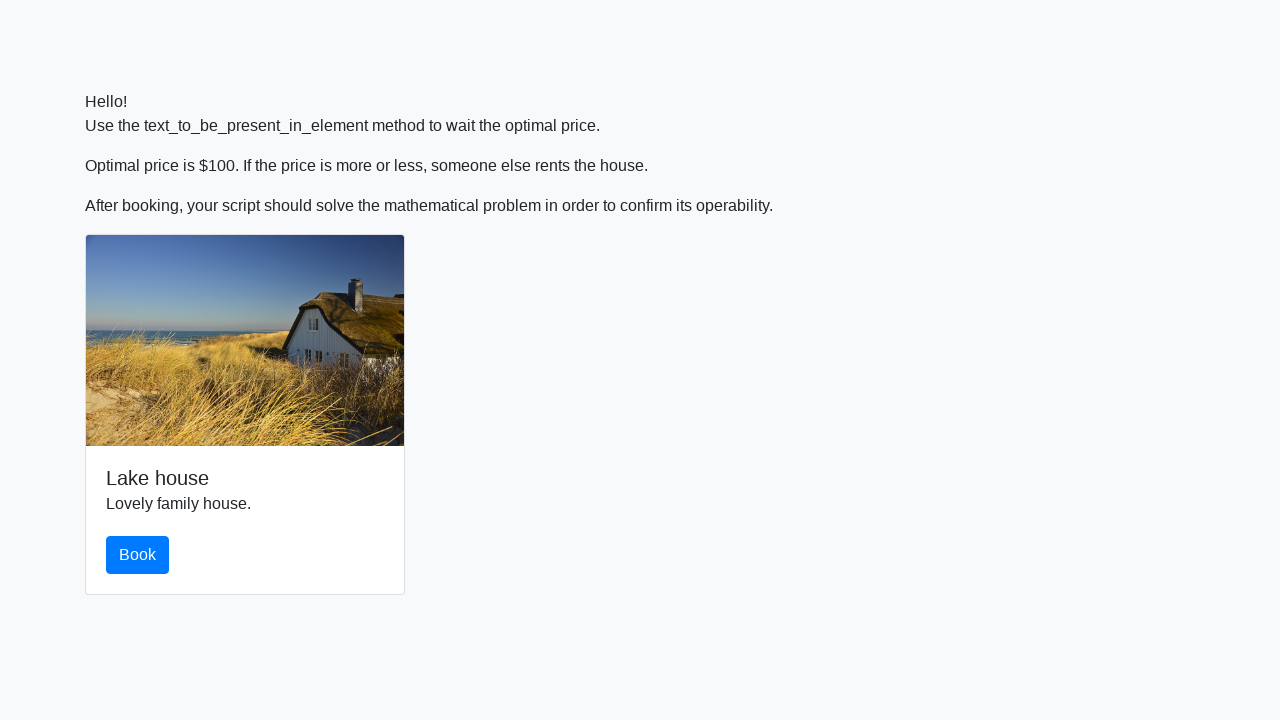

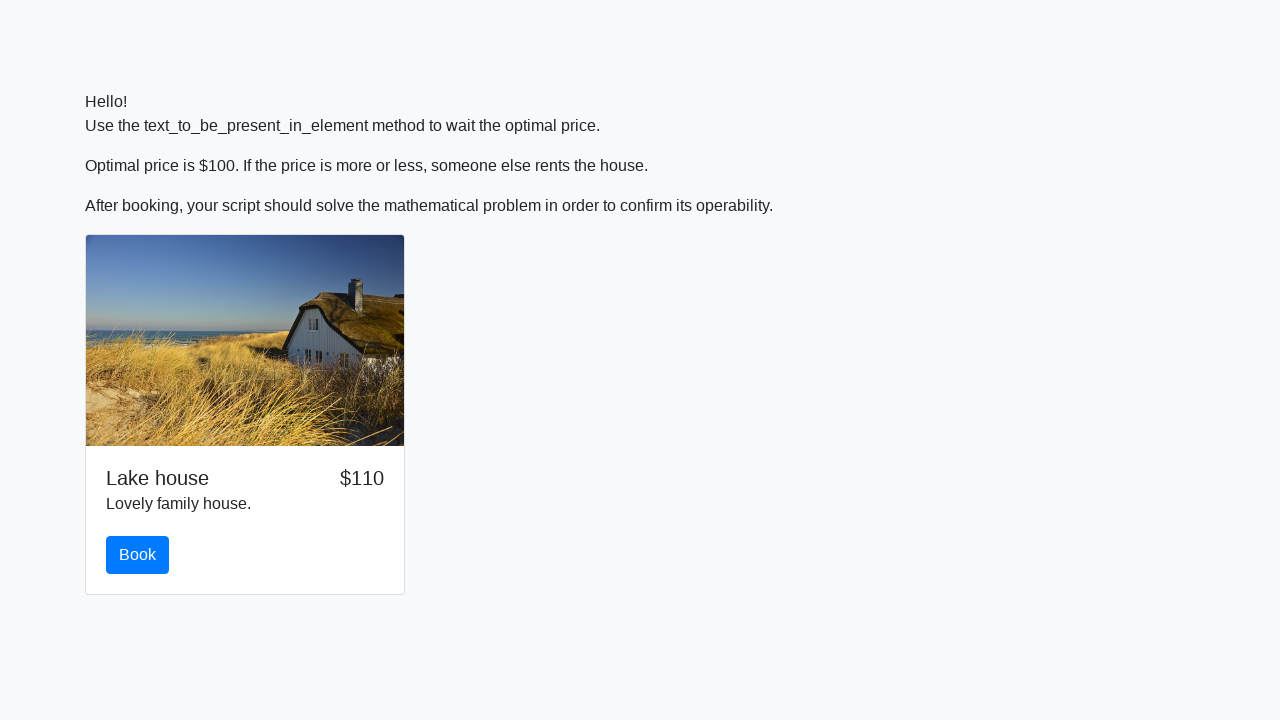